Tests a form submission by filling in full name, email, current address, and permanent address fields, then submitting and verifying the results are displayed correctly

Starting URL: https://demoqa.com/text-box

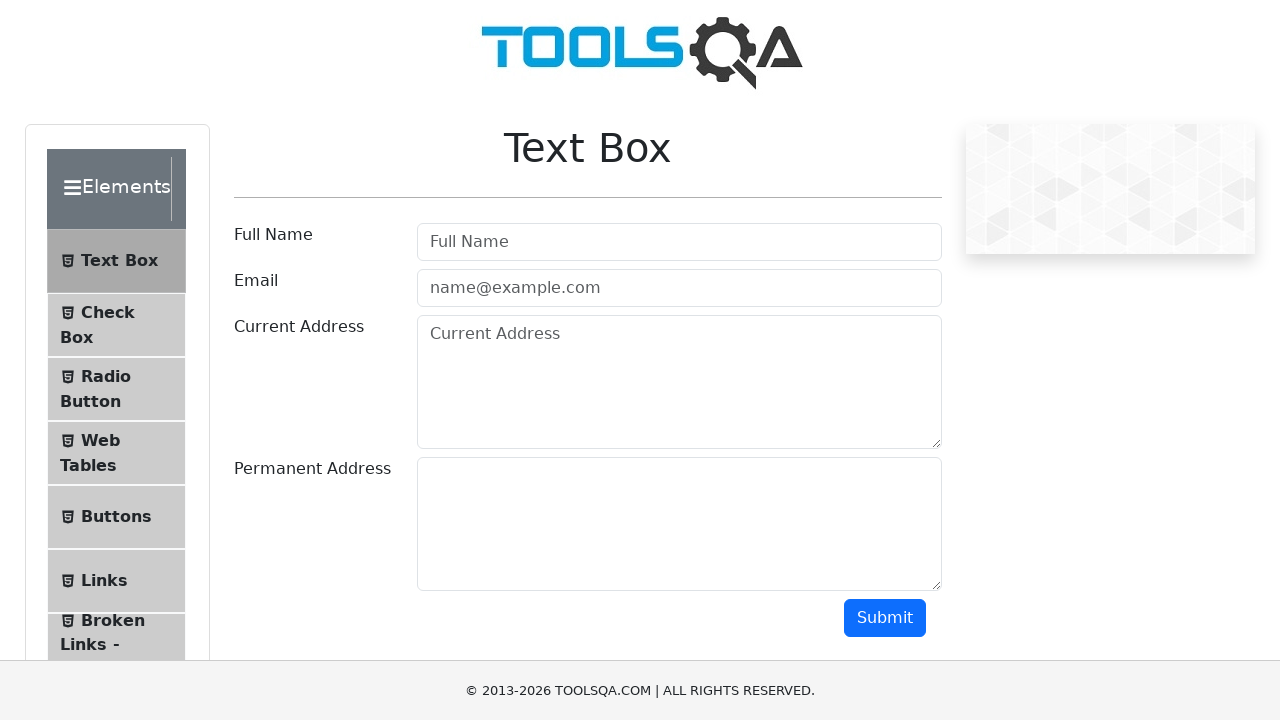

Filled full name field with 'John Doe' on #userName
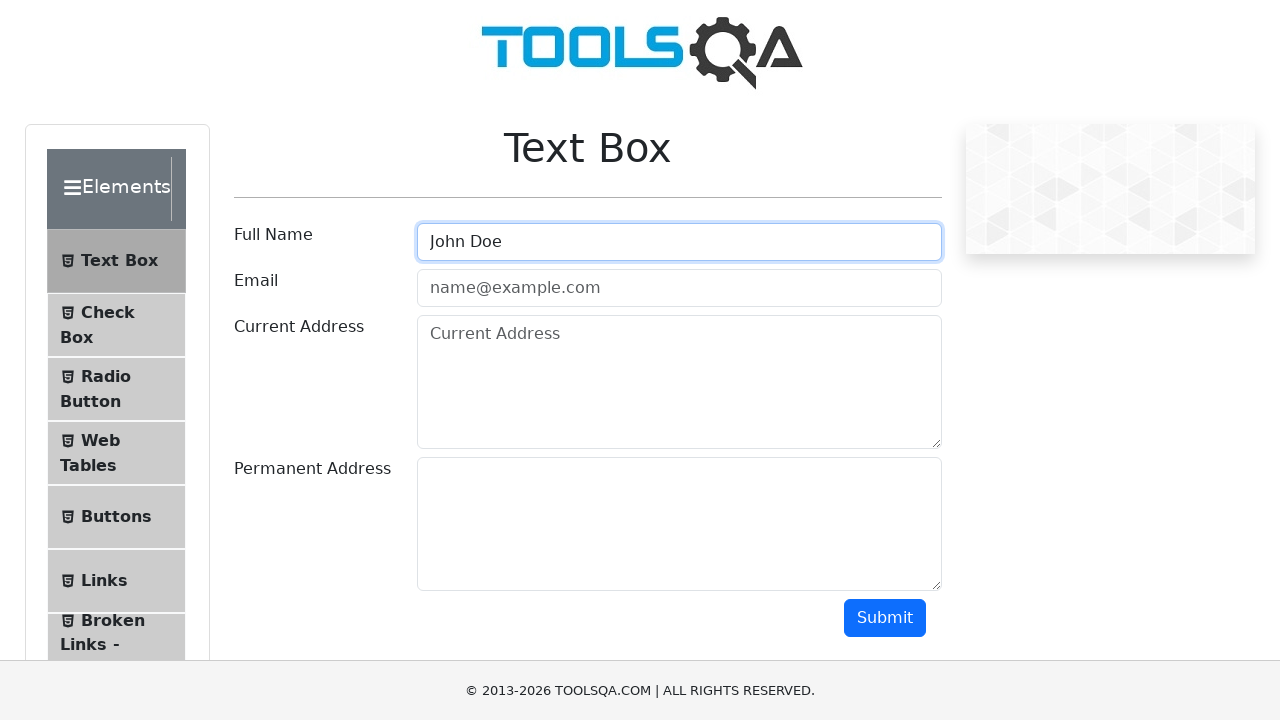

Filled email field with 'johndoe@mail.com' on #userEmail
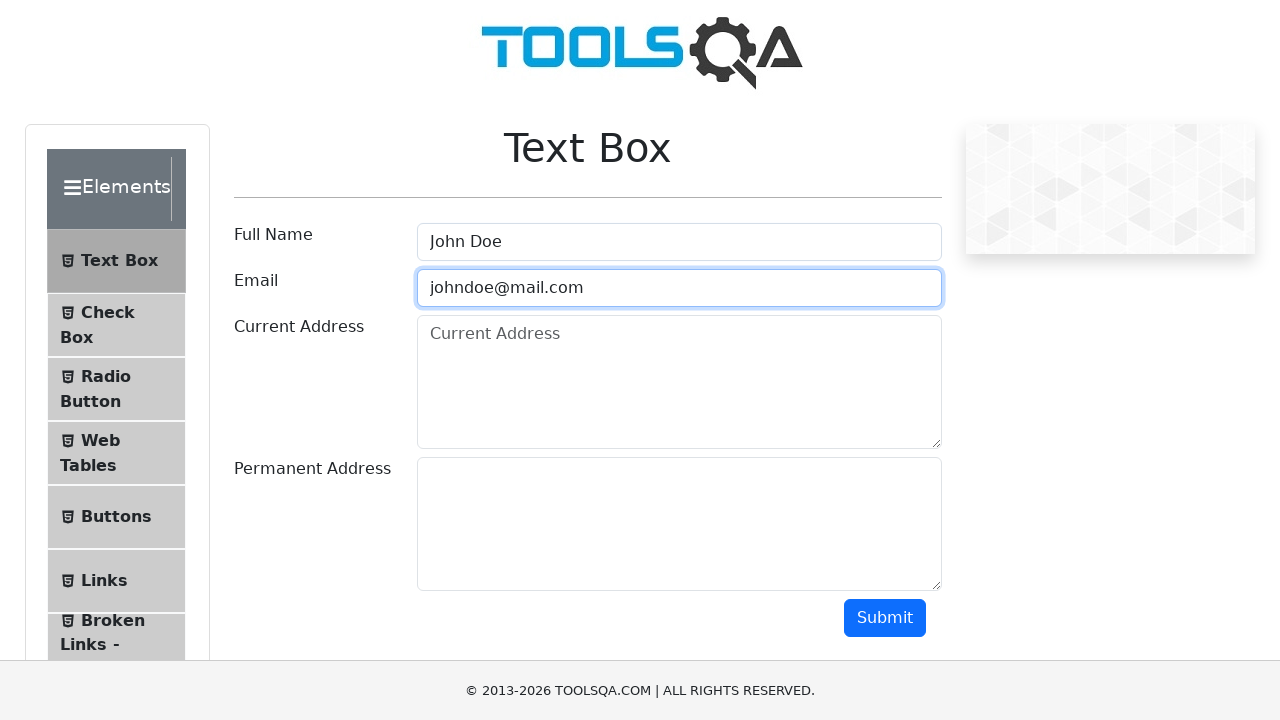

Filled current address field with 'Bishkek' on #currentAddress
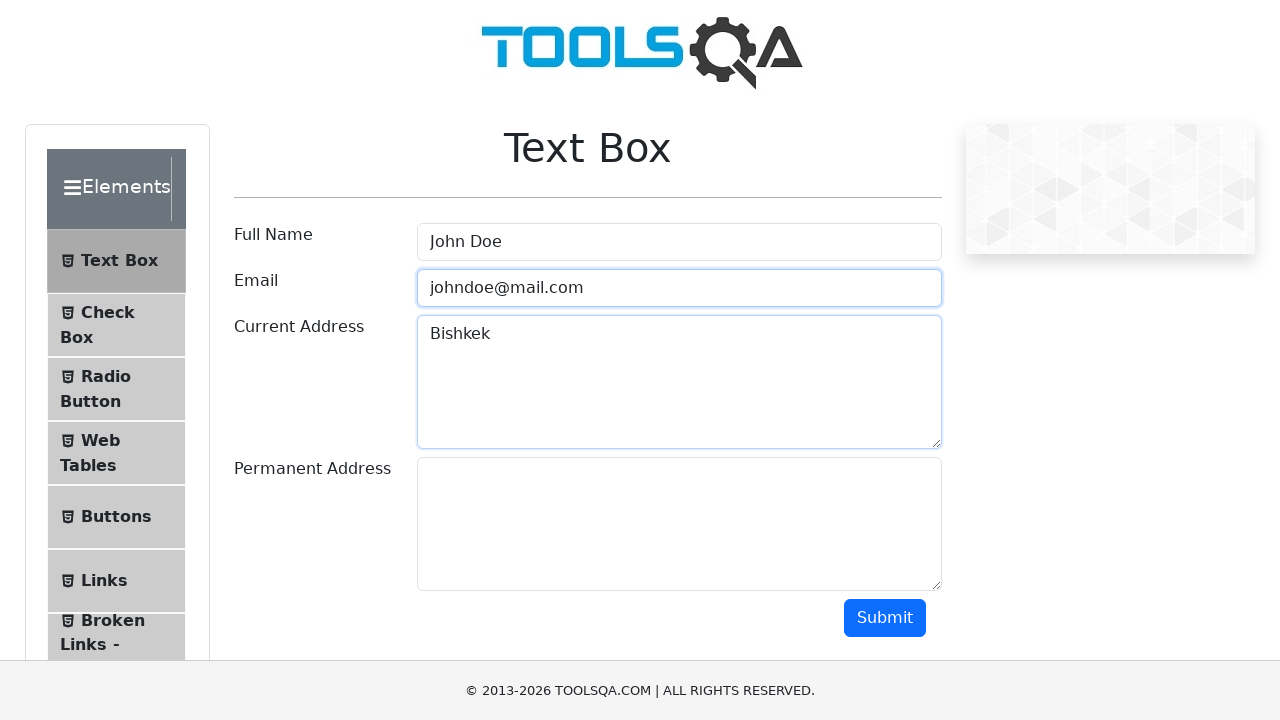

Filled permanent address field with 'Bishkek' on #permanentAddress
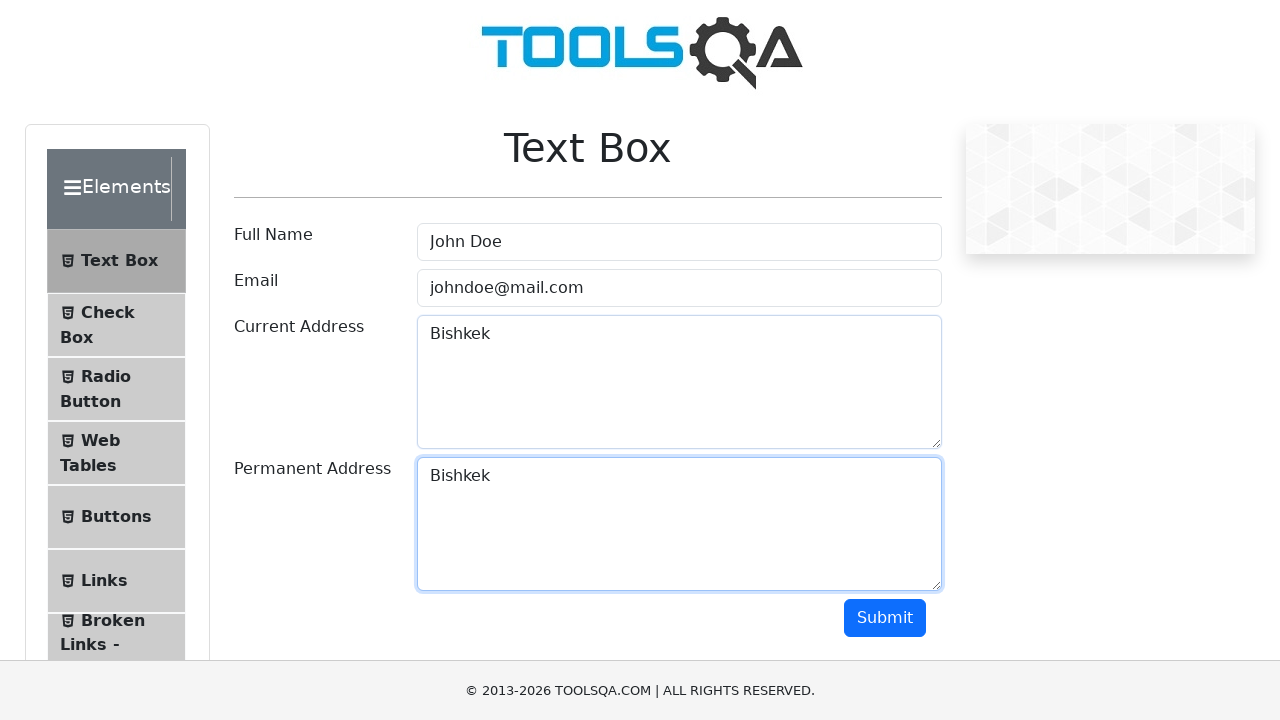

Scrolled submit button into view
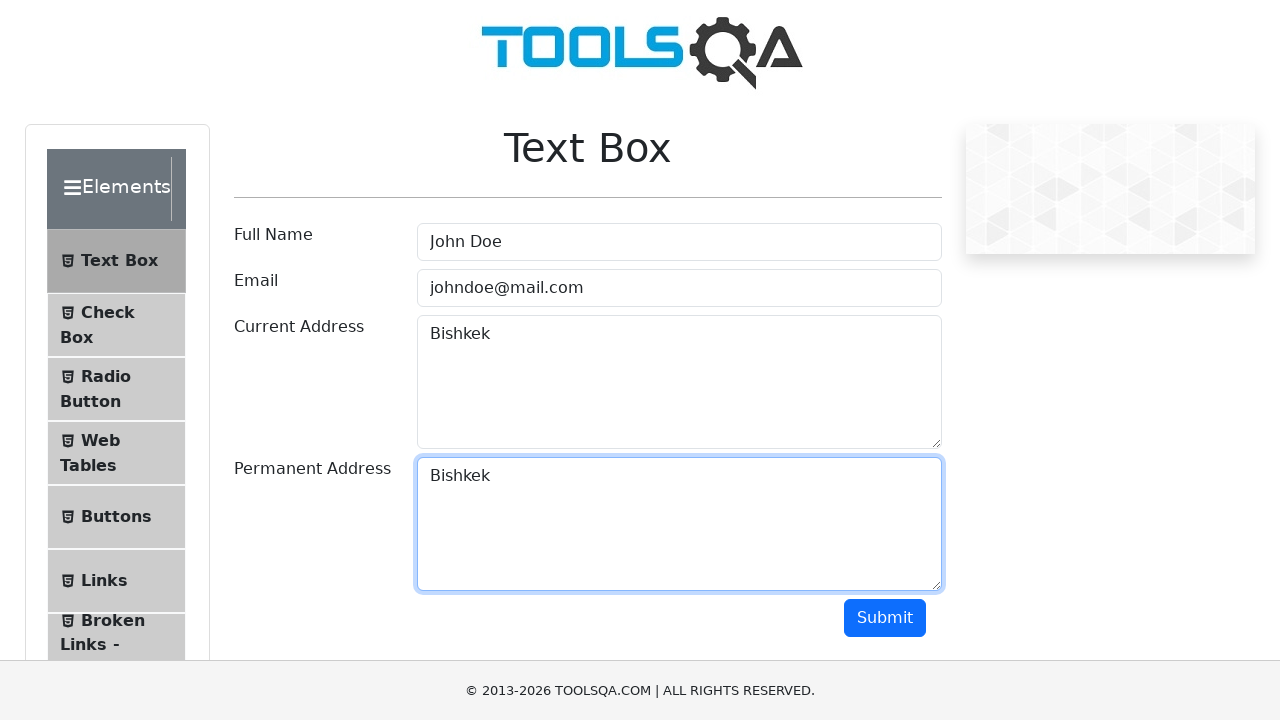

Clicked submit button to submit the form at (885, 618) on #submit
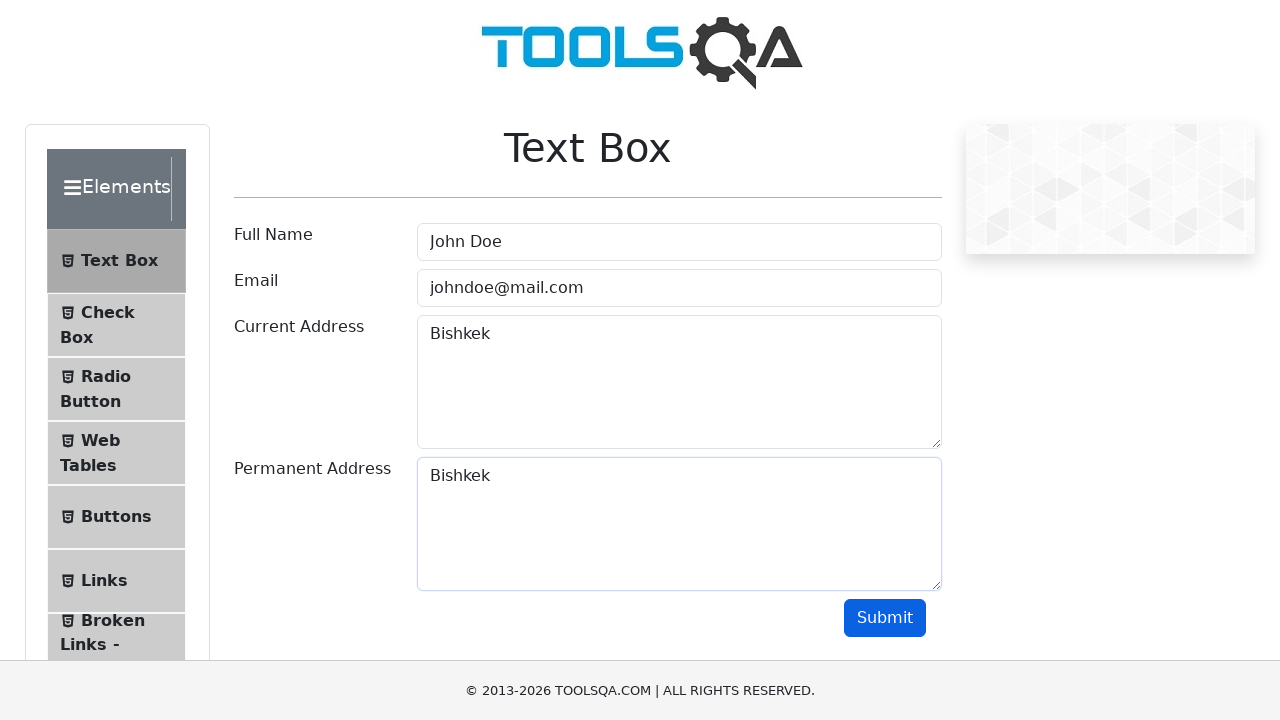

Results section loaded after form submission
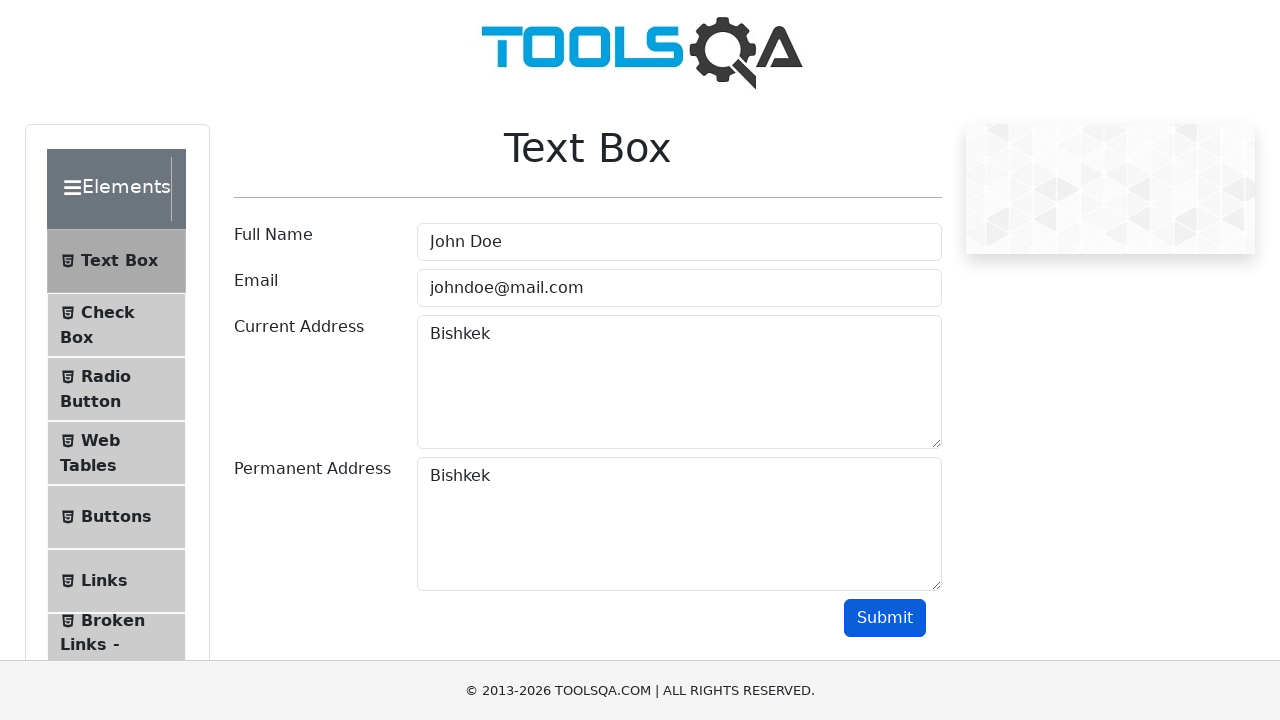

Verified full name 'John Doe' is displayed in results
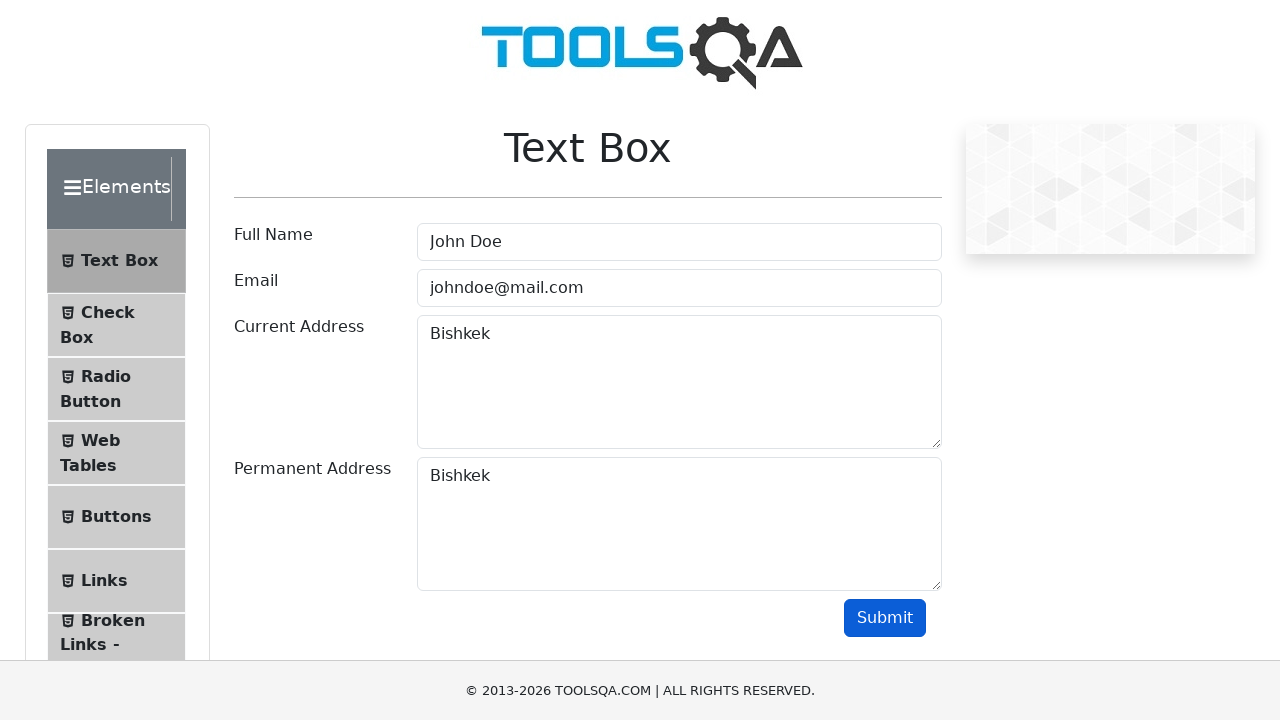

Verified email 'johndoe@mail.com' is displayed in results
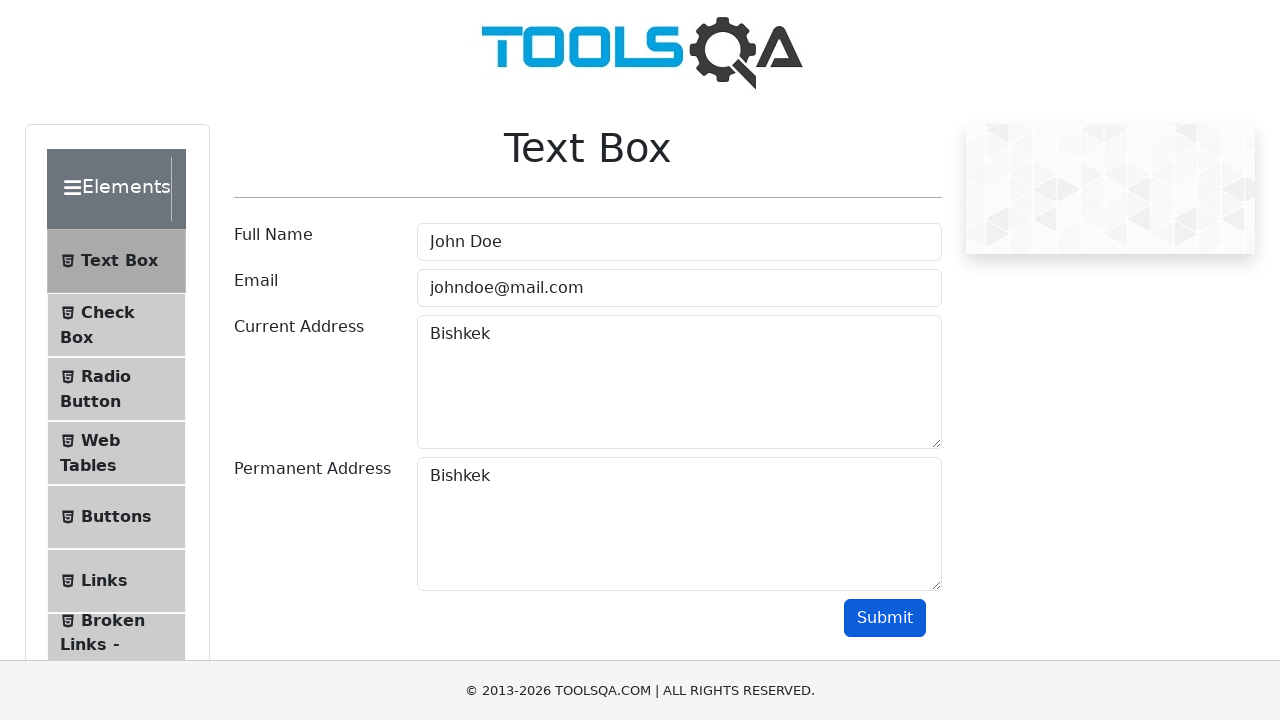

Verified current address 'Bishkek' is displayed in results
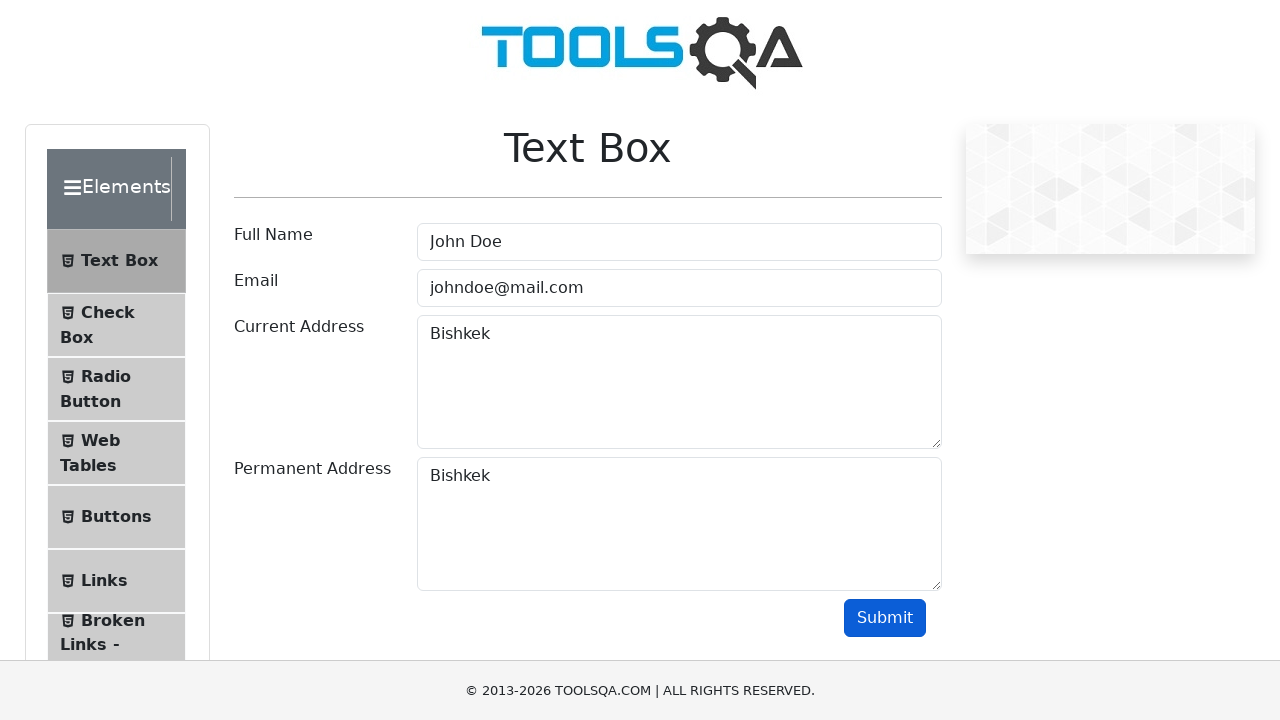

Verified permanent address 'Bishkek' is displayed in results
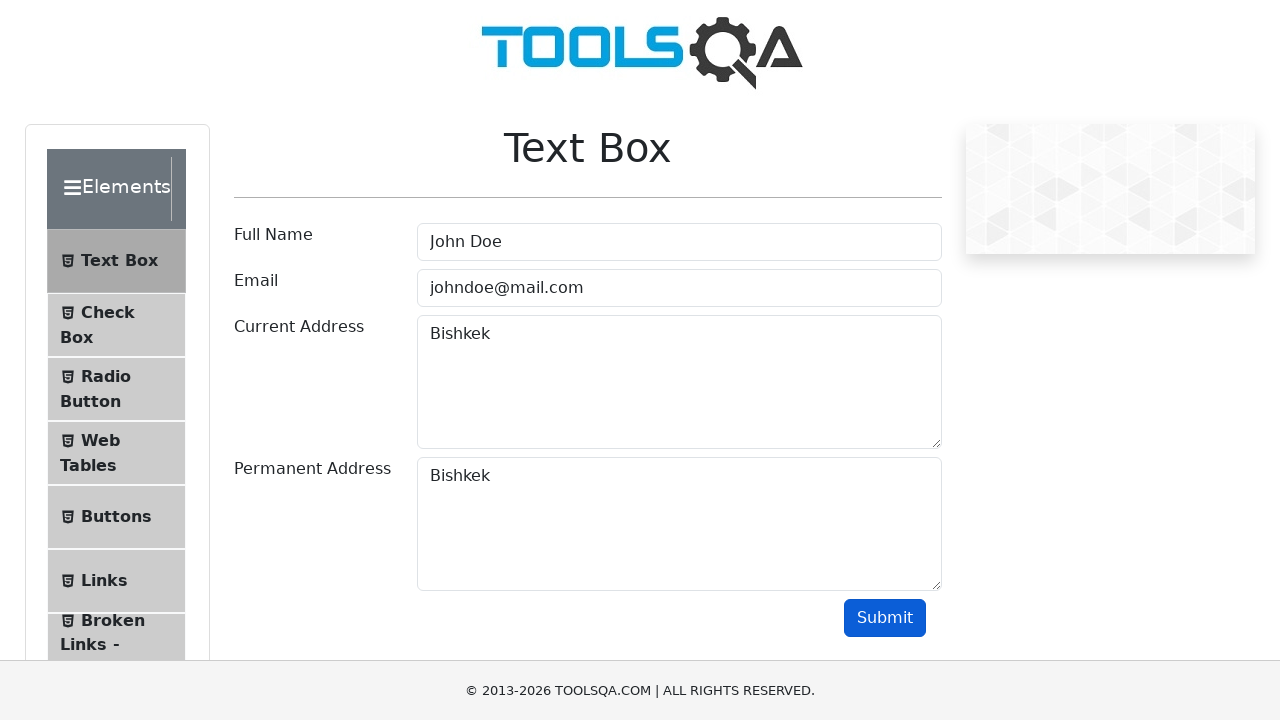

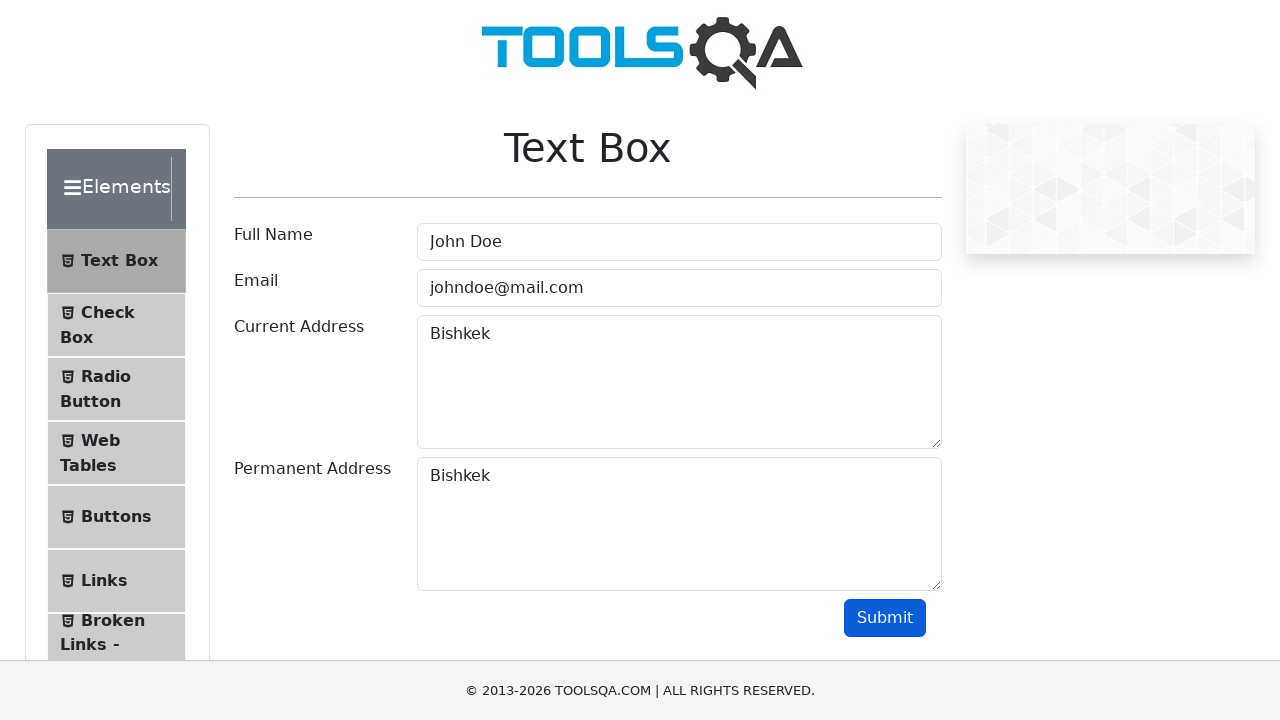